Automates login to Saucedemo test site and adds products to cart using various CSS selector strategies

Starting URL: https://www.saucedemo.com/

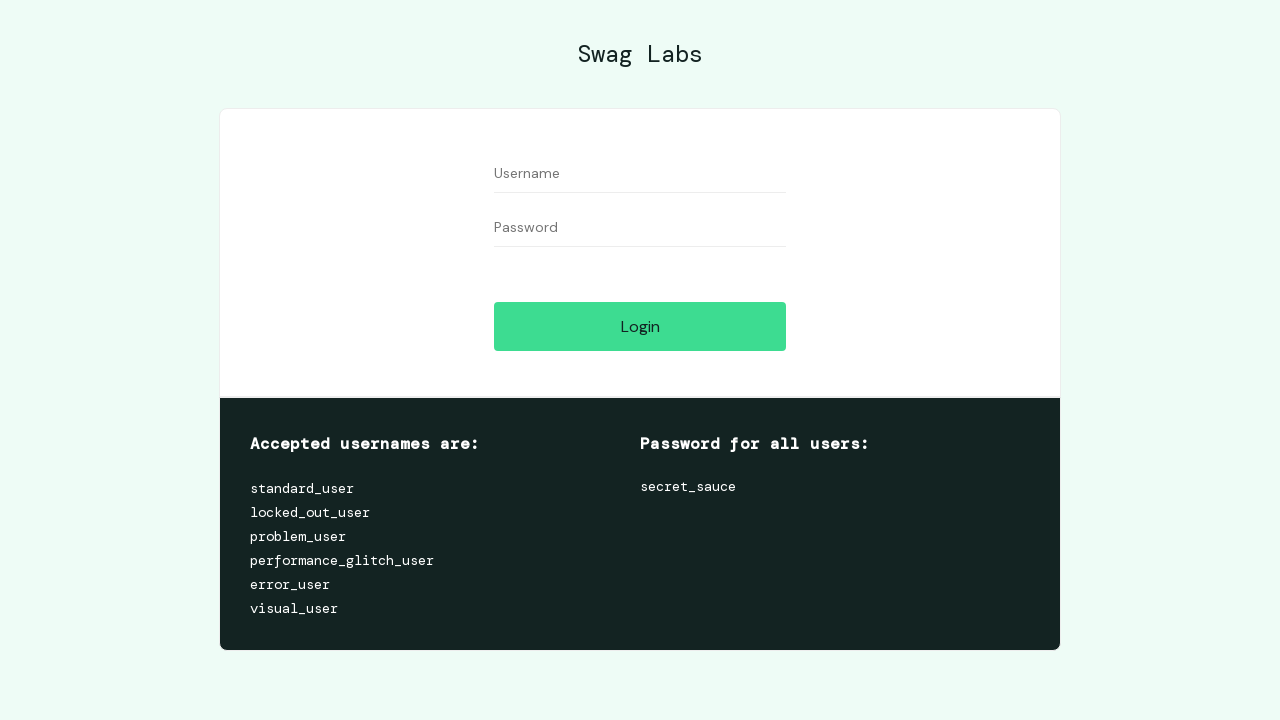

Filled username field with 'standard_user' on input#user-name
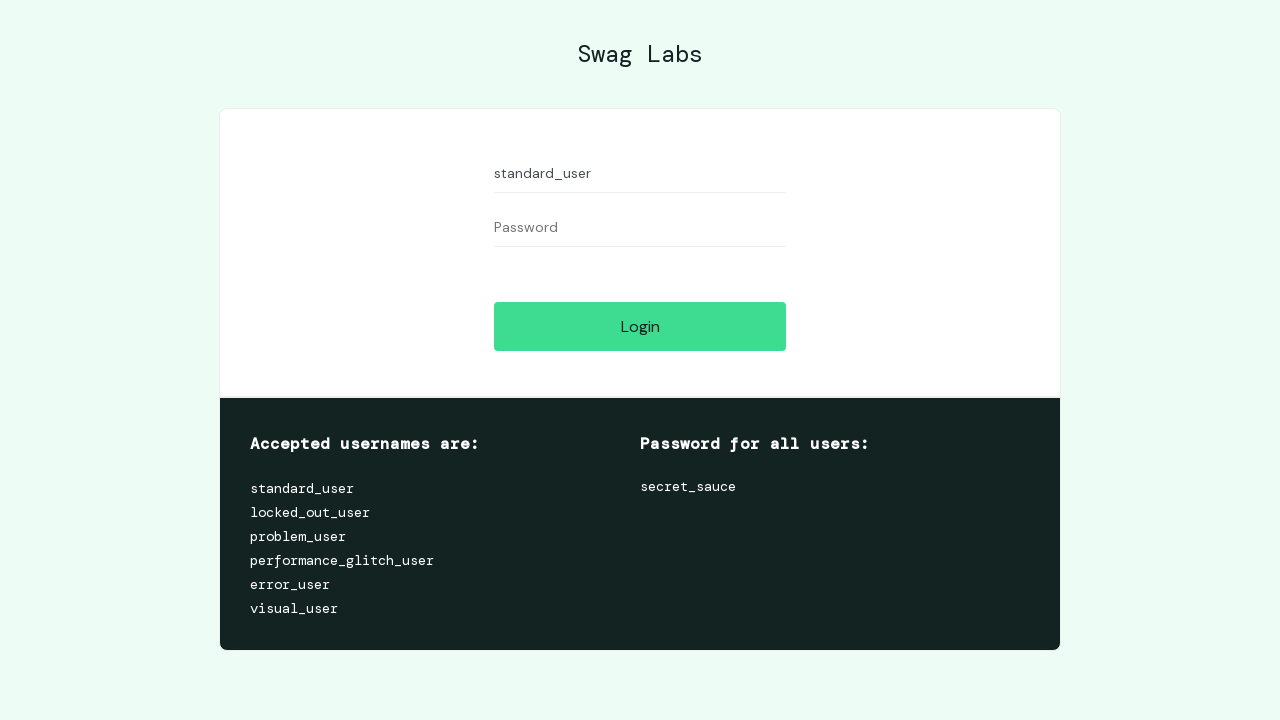

Filled password field with 'secret_sauce' on input[name=password]
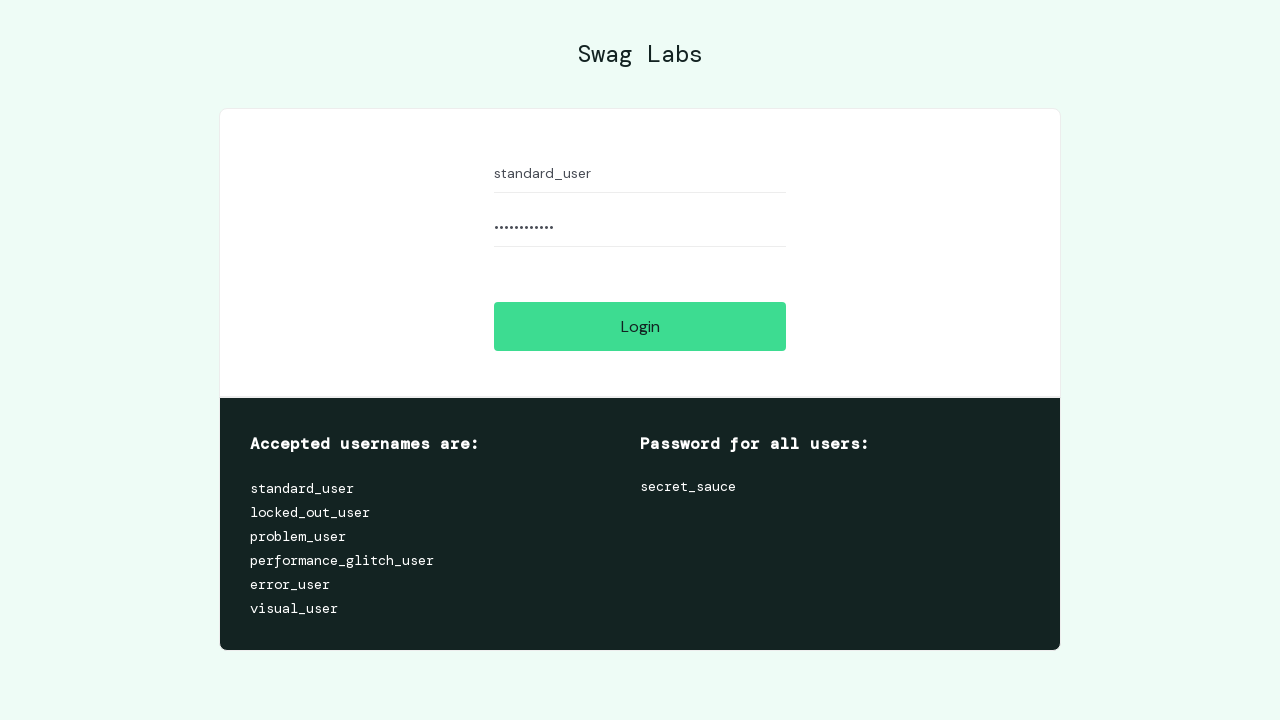

Clicked login button to authenticate at (640, 326) on input.submit-button
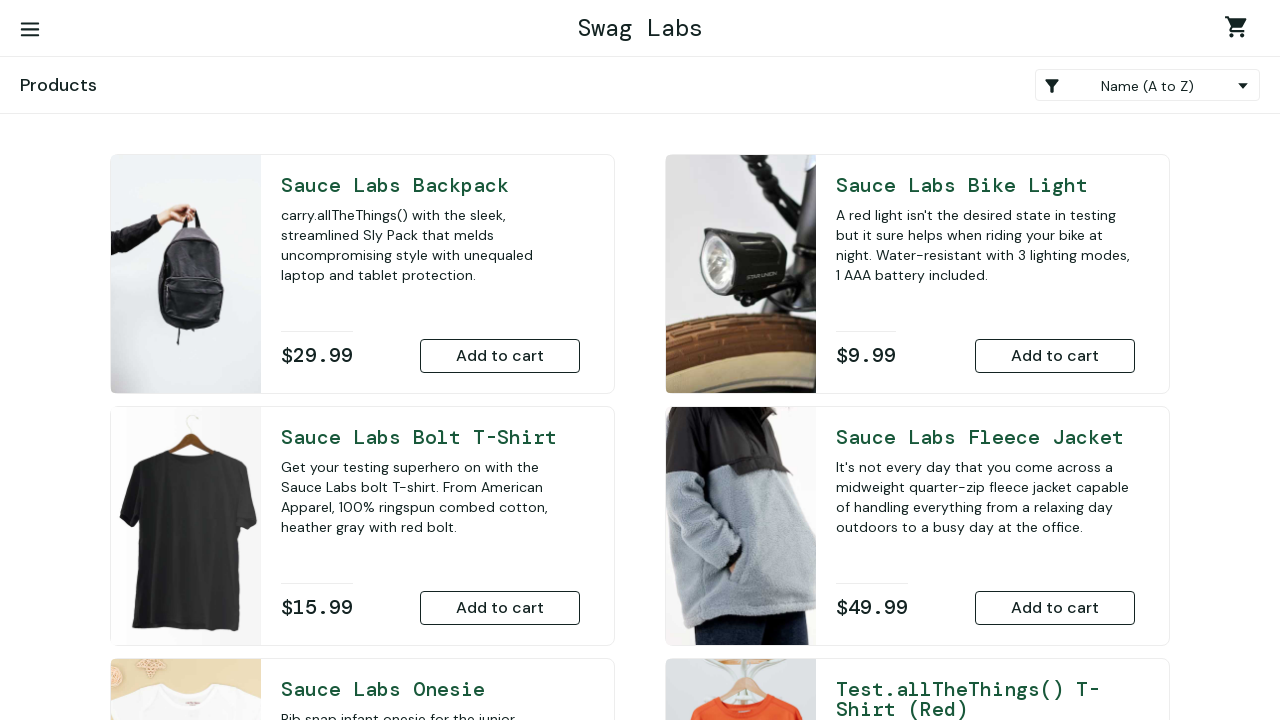

Added Sauce Labs Backpack to cart at (500, 356) on button.btn[id=add-to-cart-sauce-labs-backpack]
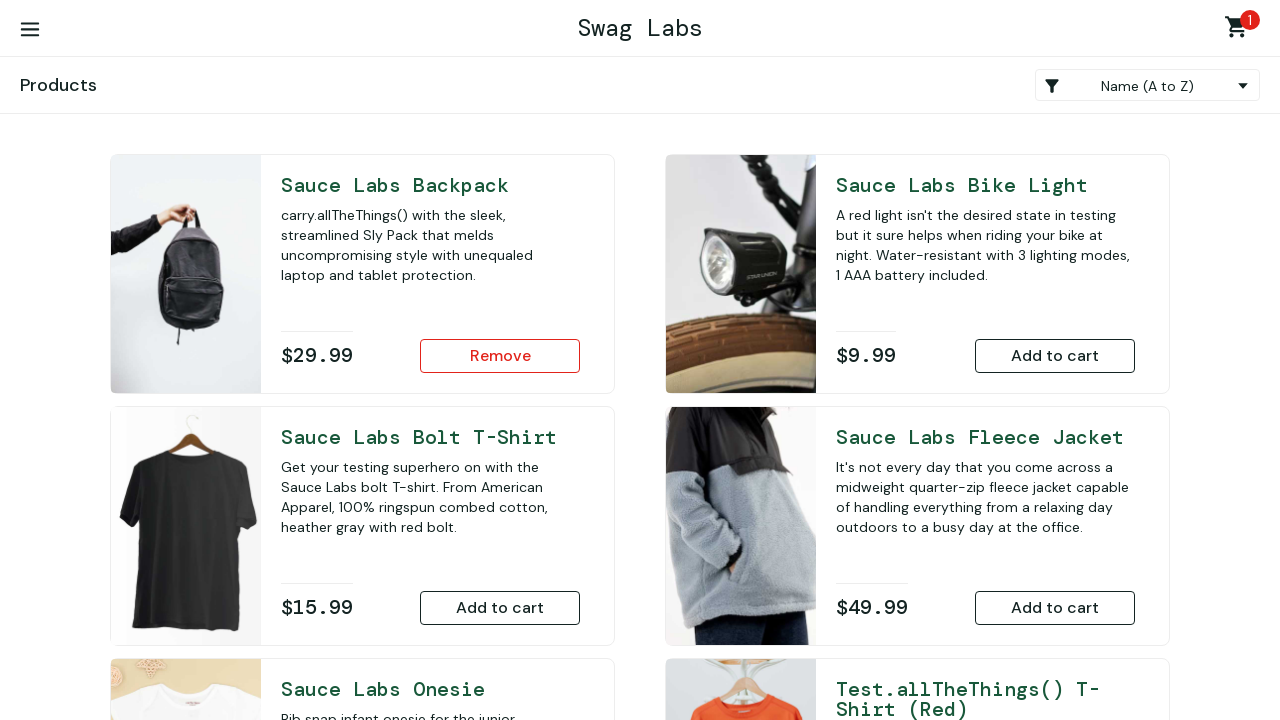

Clicked shopping cart badge to view cart contents at (1250, 20) on span.shopping_cart_badge
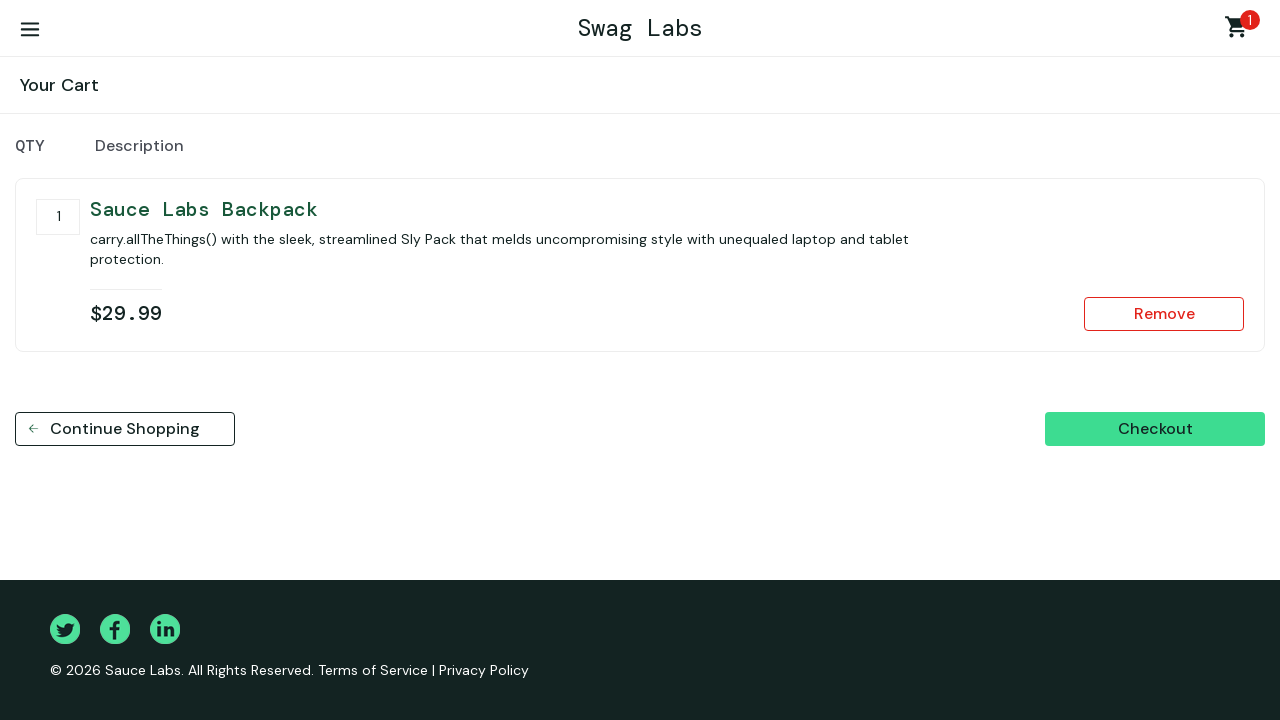

Navigated back to products page
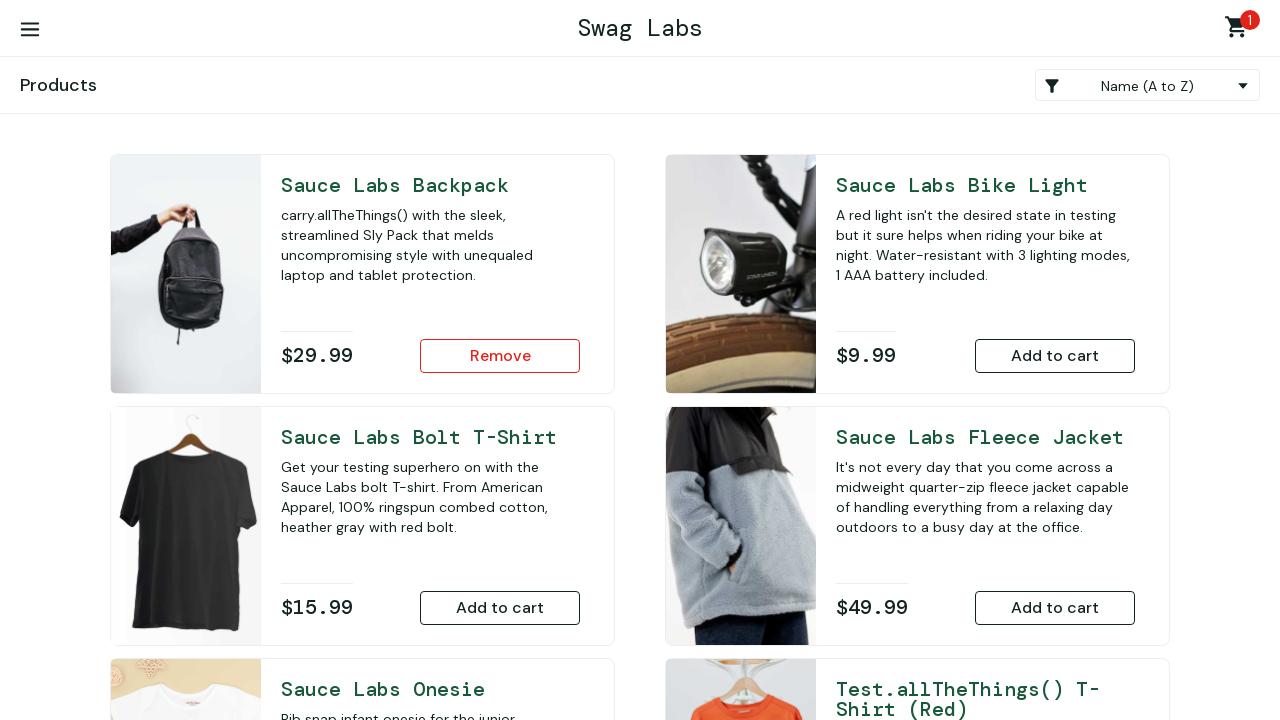

Added Sauce Labs Bike Light to cart at (1055, 356) on button[id^=add-to-cart-sauce-labs-bike-light]
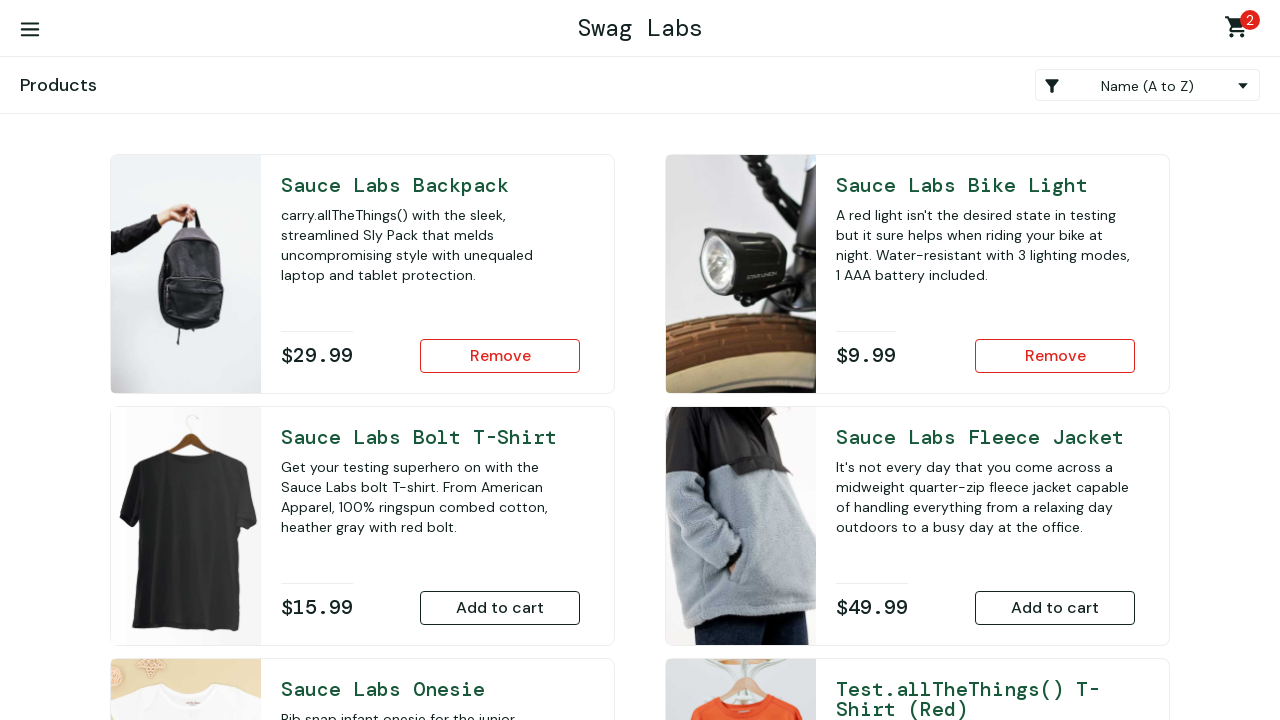

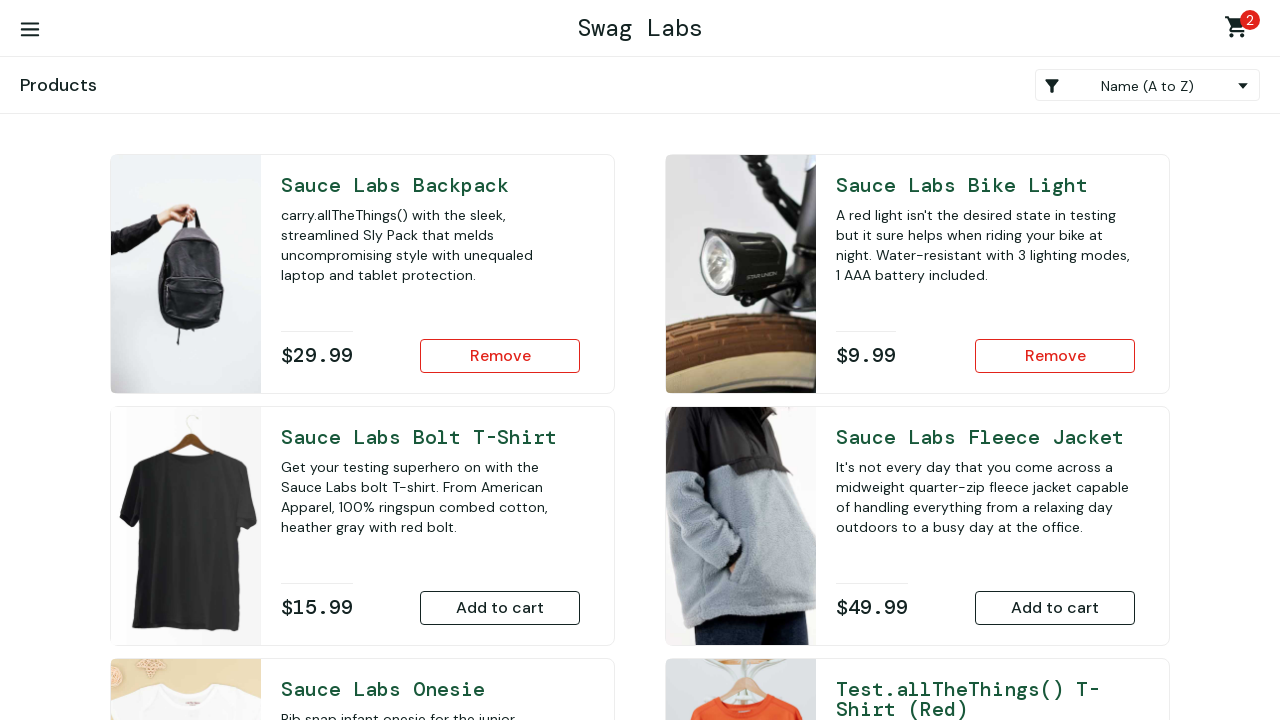